Verifies UI elements on the NextBaseCRM login page including the "Remember me" checkbox label text, "Forgot password" link text, and the href attribute of the forgot password link.

Starting URL: https://login1.nextbasecrm.com/

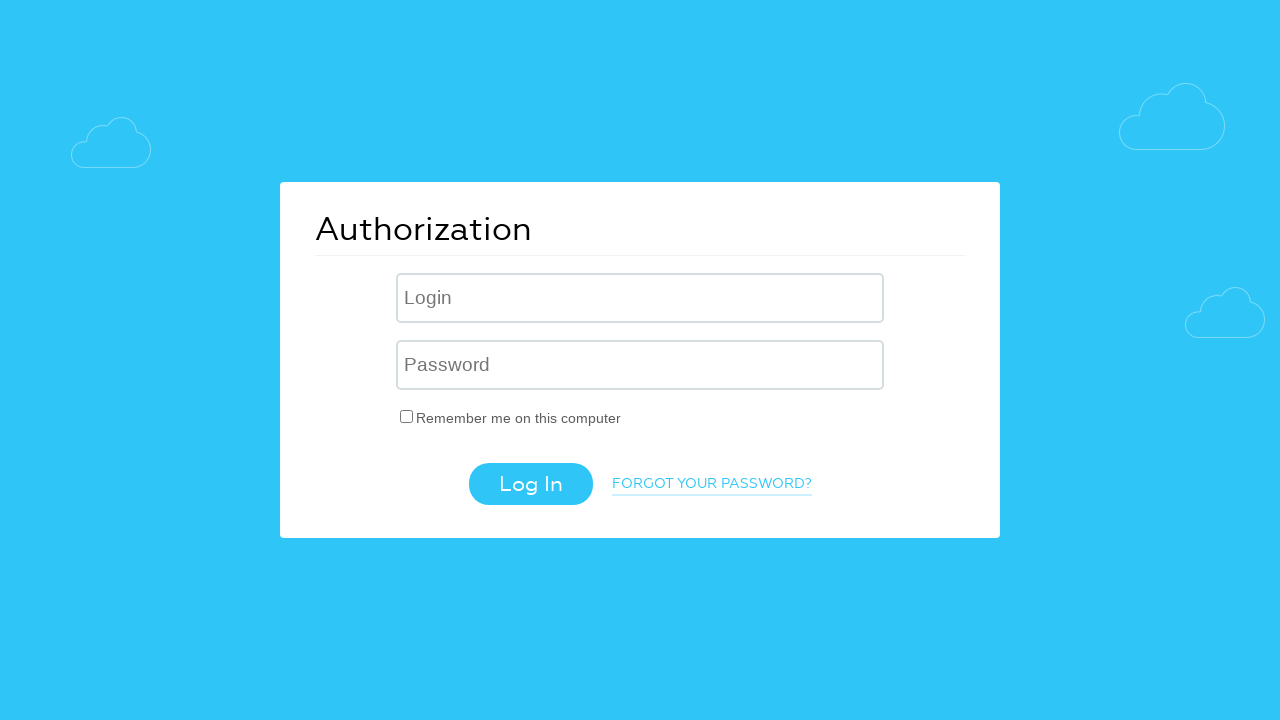

Waited for 'Remember me' checkbox label to load on NextBaseCRM login page
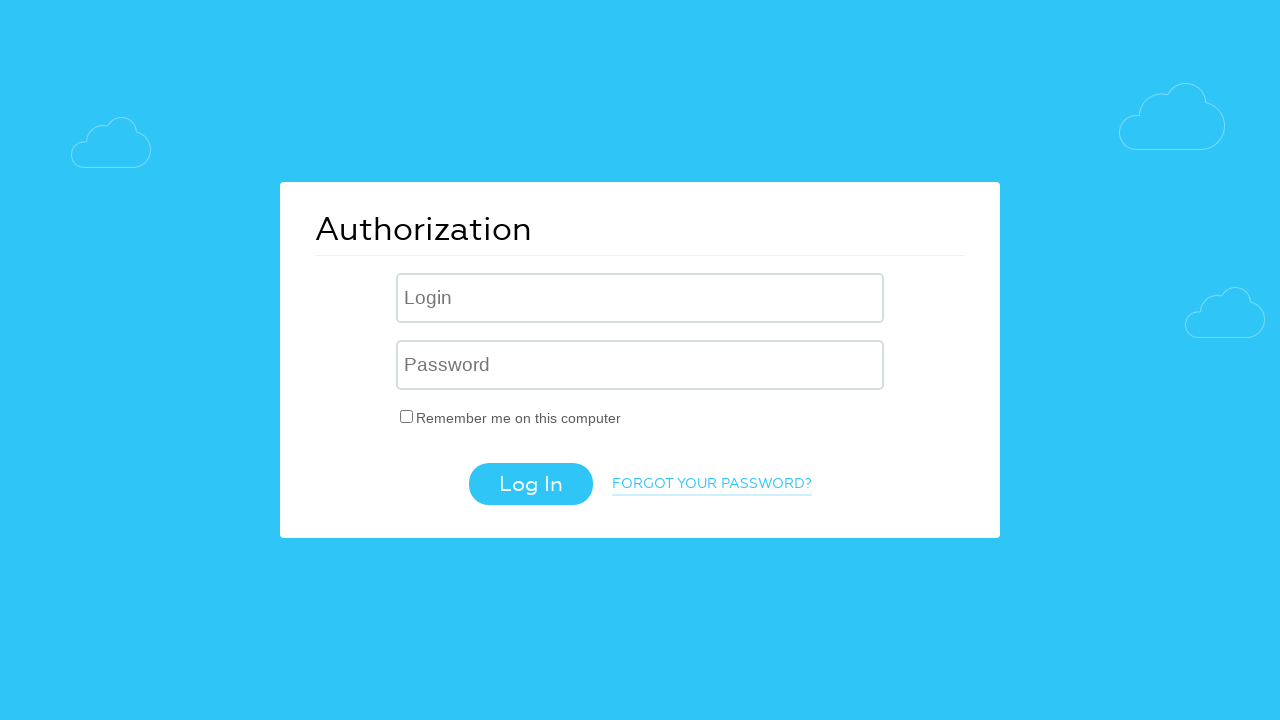

Located 'Remember me' checkbox label element
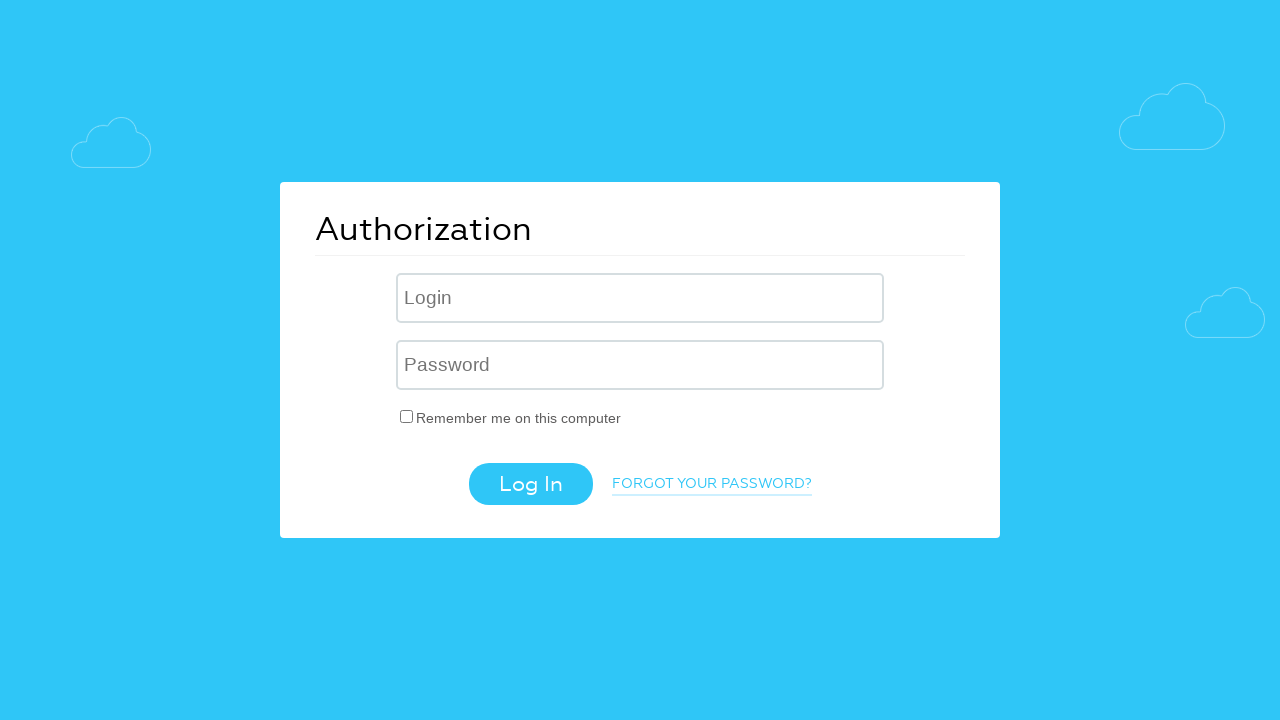

Retrieved 'Remember me' label text: 'Remember me on this computer'
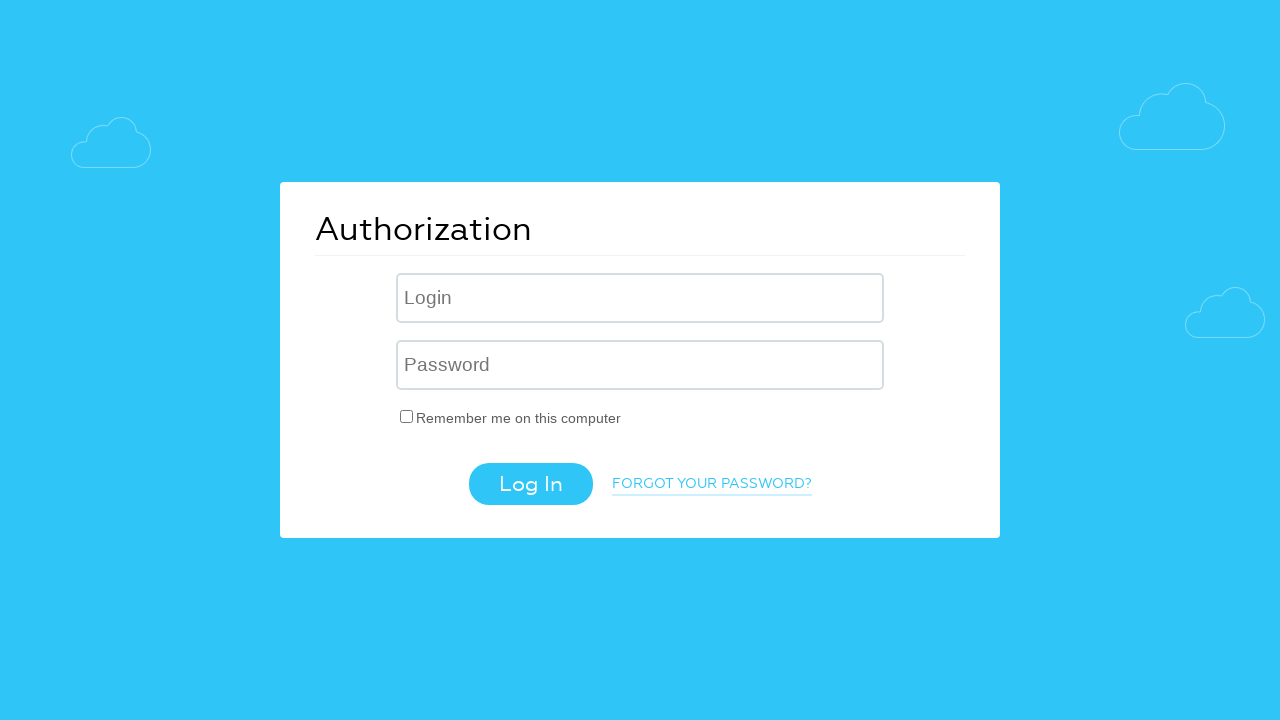

Verified 'Remember me' label text matches expected value
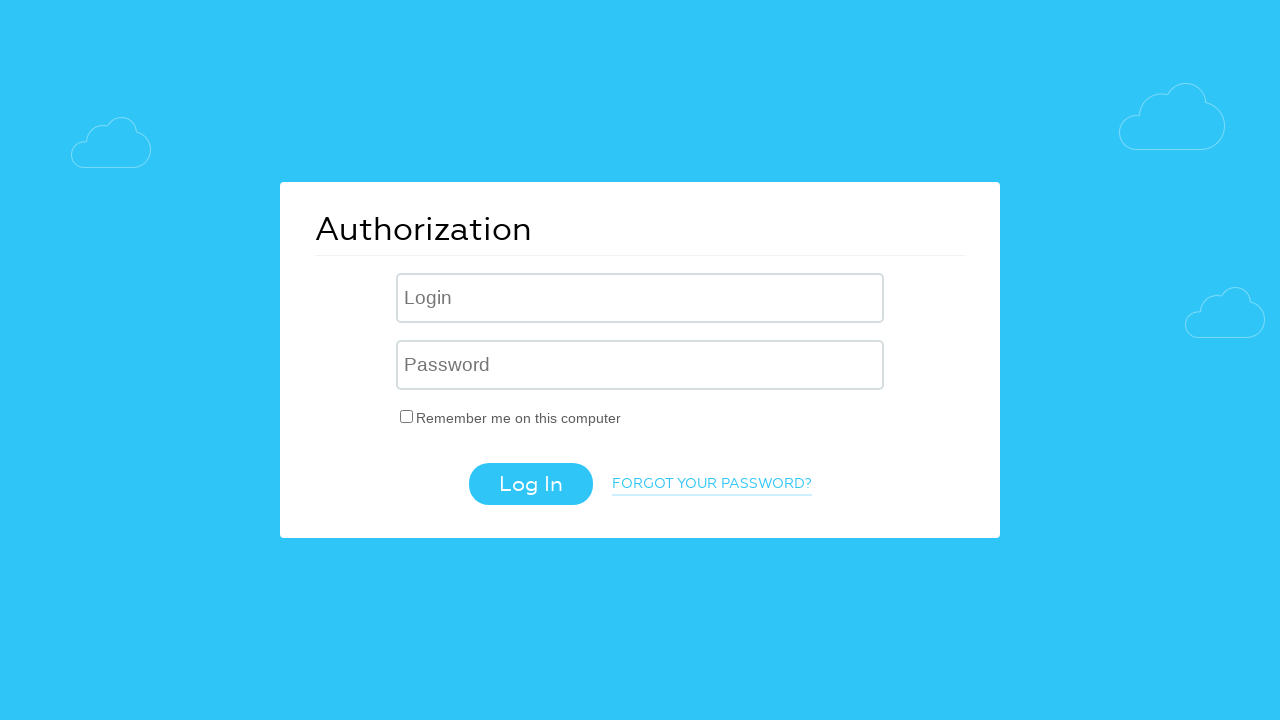

Located 'Forgot password' link element
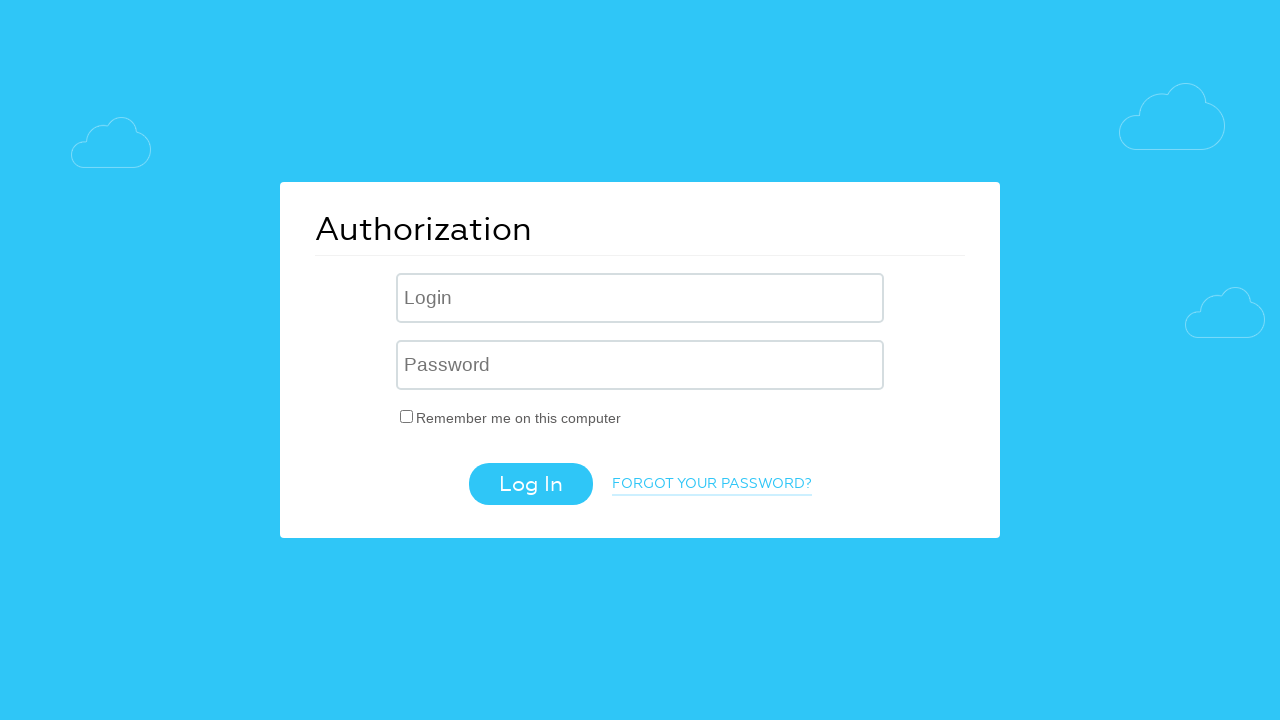

Retrieved 'Forgot password' link text: 'Forgot your password?'
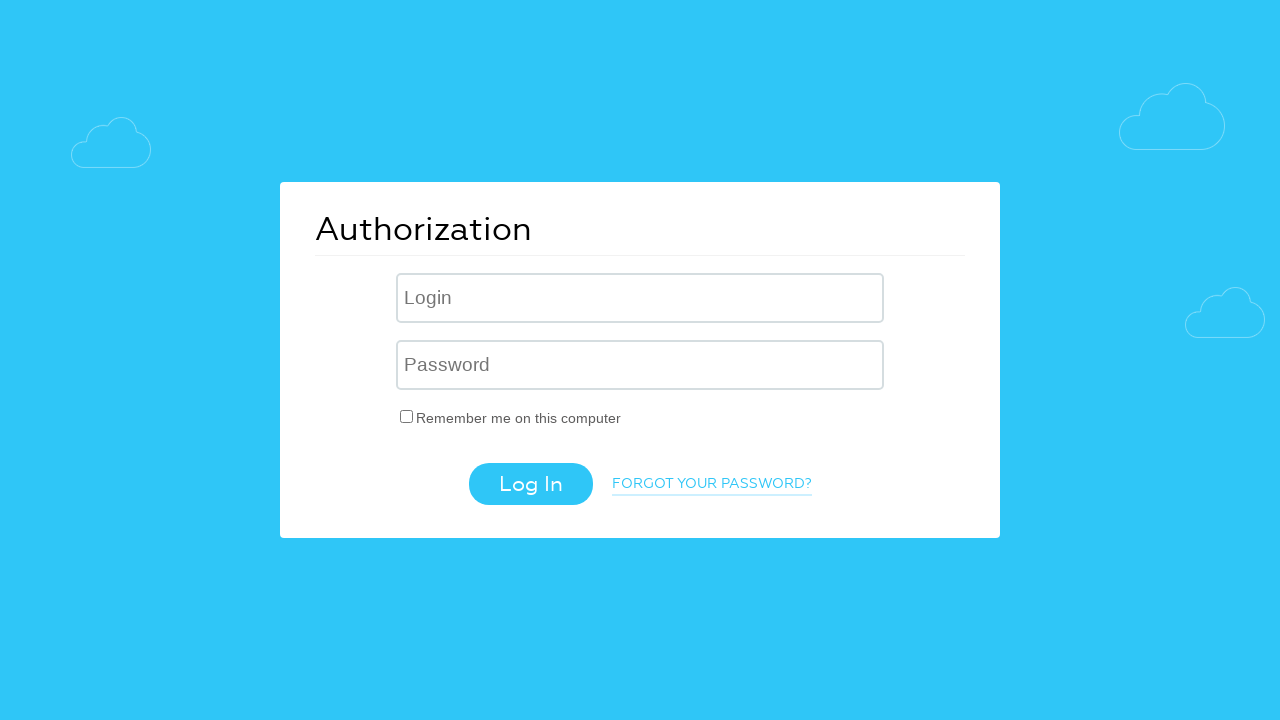

Verified 'Forgot password' link text matches expected value
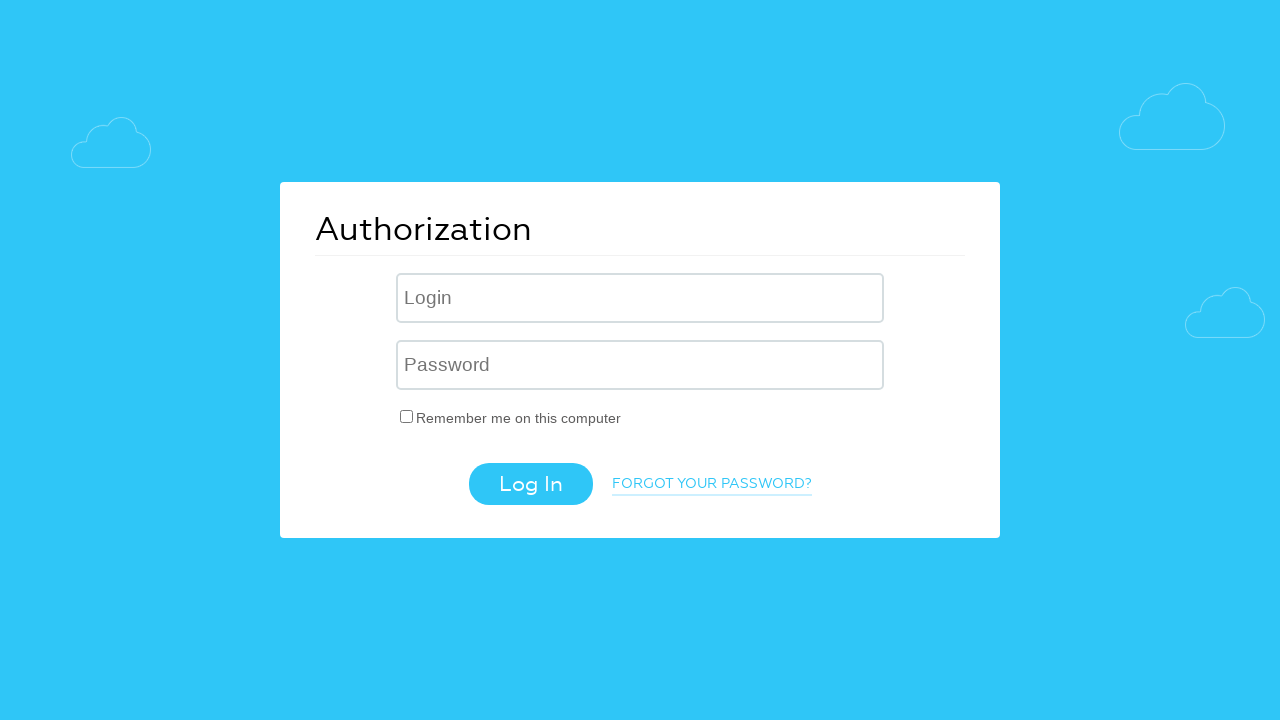

Retrieved 'Forgot password' link href attribute: '/?forgot_password=yes'
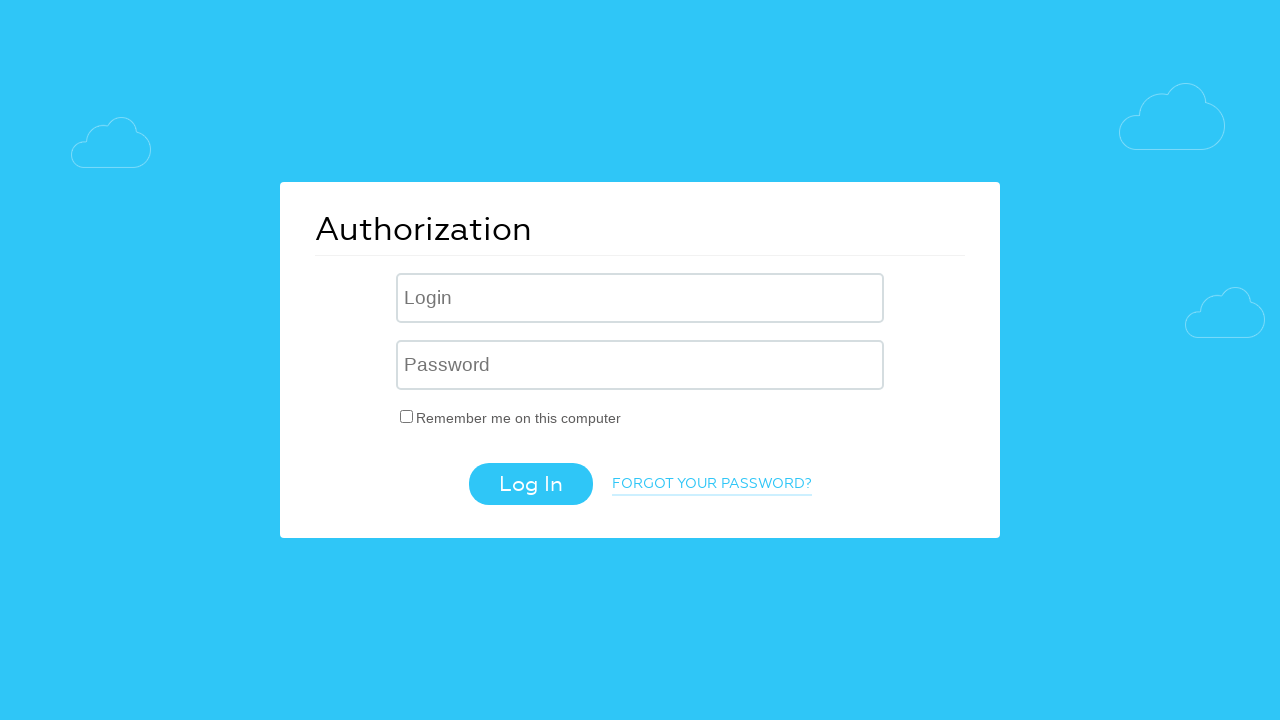

Verified 'Forgot password' link href contains expected parameter
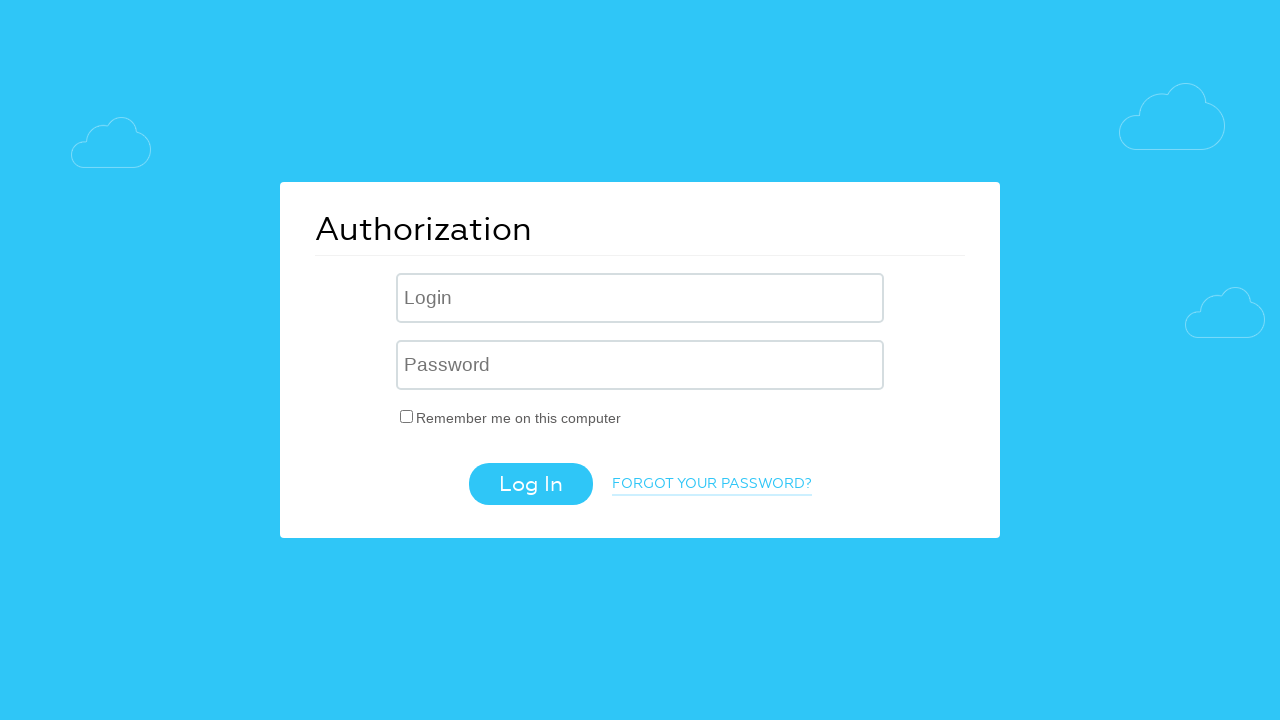

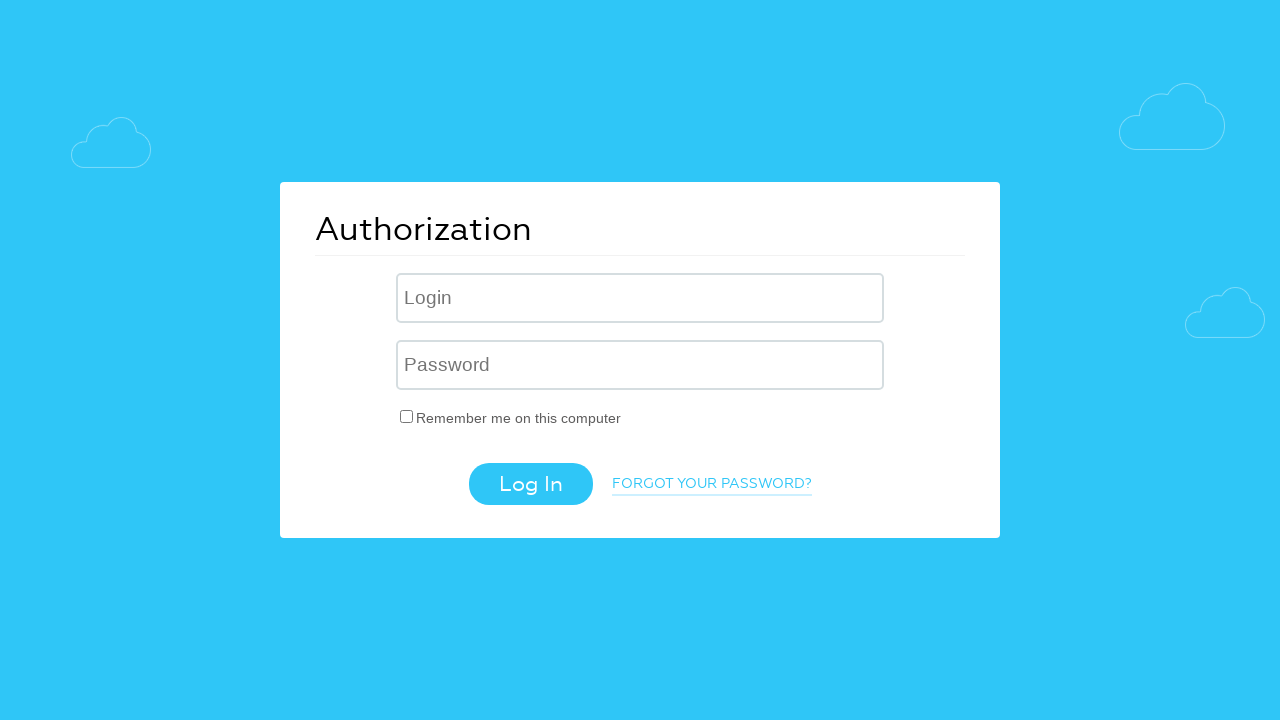